Navigates to the Demoblaze demo e-commerce site and verifies that product listings are loaded and displayed on the homepage.

Starting URL: https://www.demoblaze.com/index.html

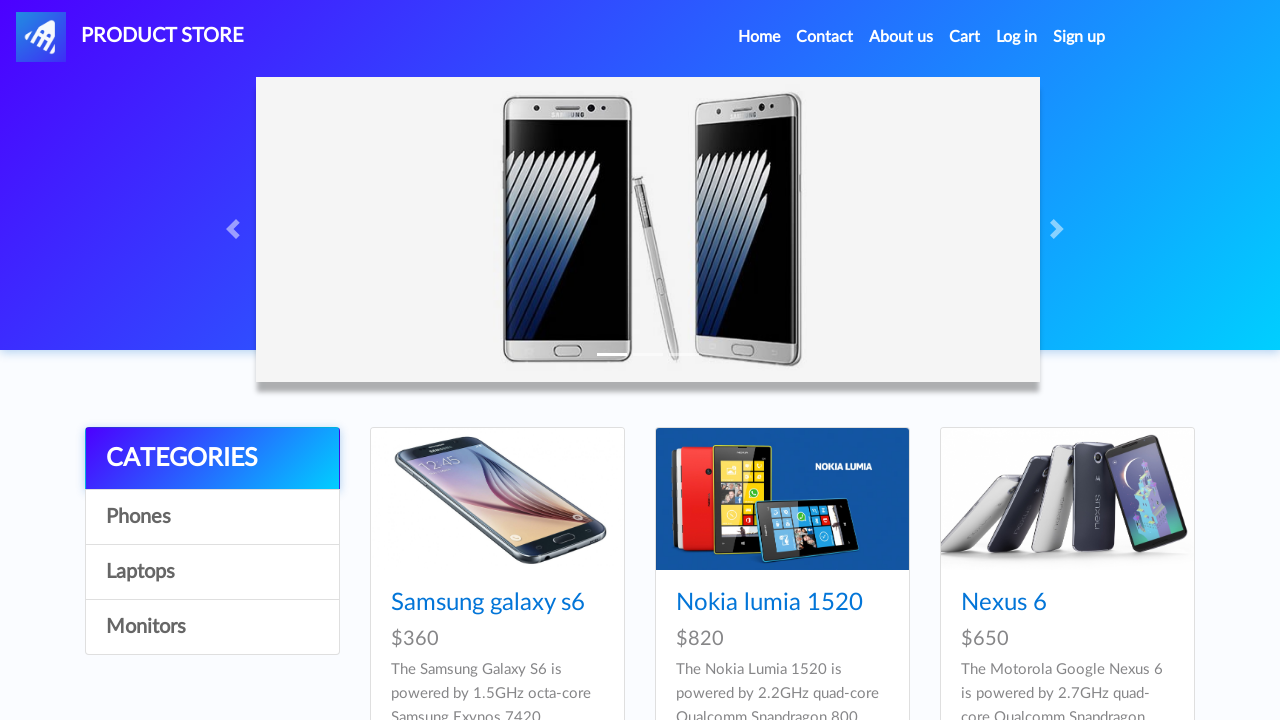

Navigated to Demoblaze homepage
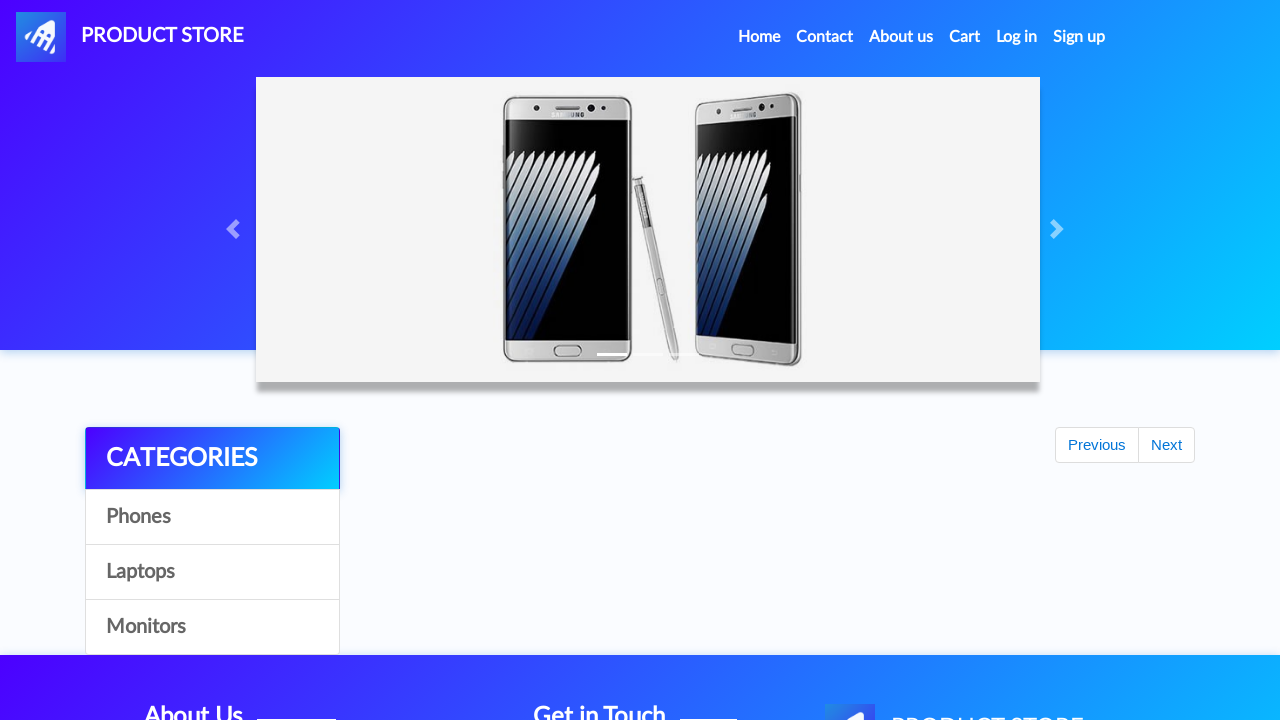

Product listings loaded on the page
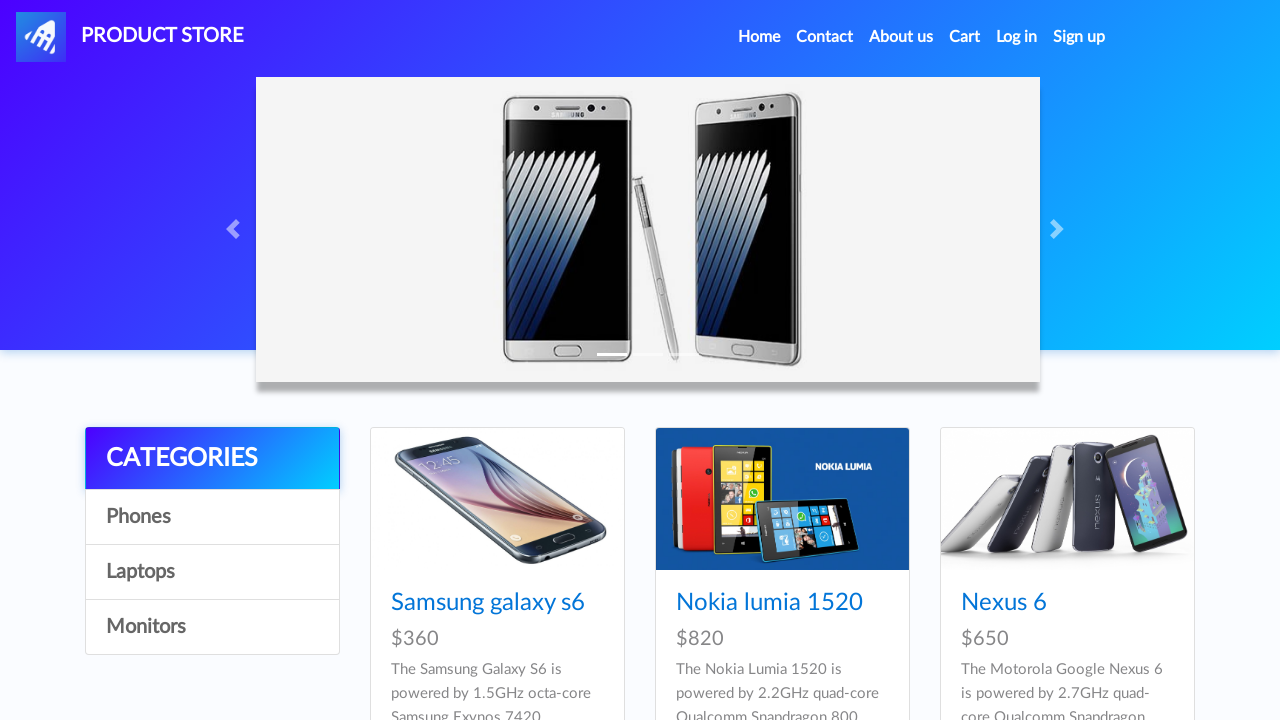

Located all product elements on the page
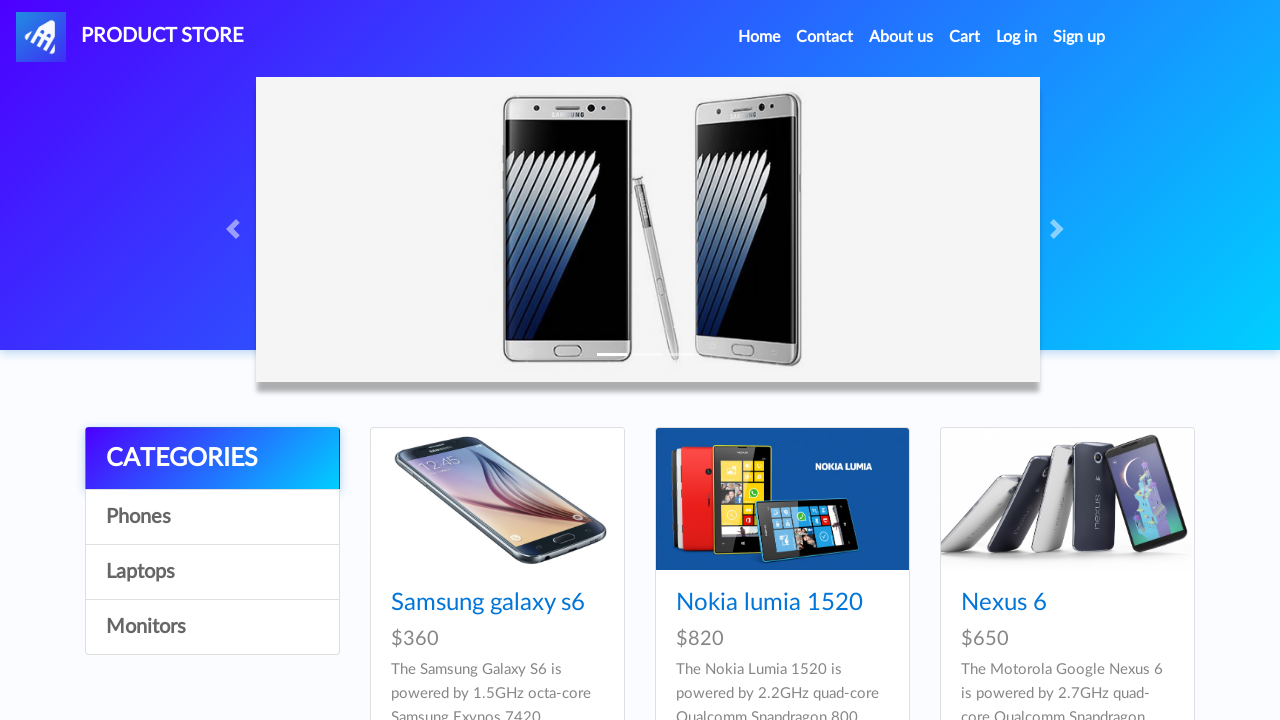

Verified 9 products are displayed on the homepage
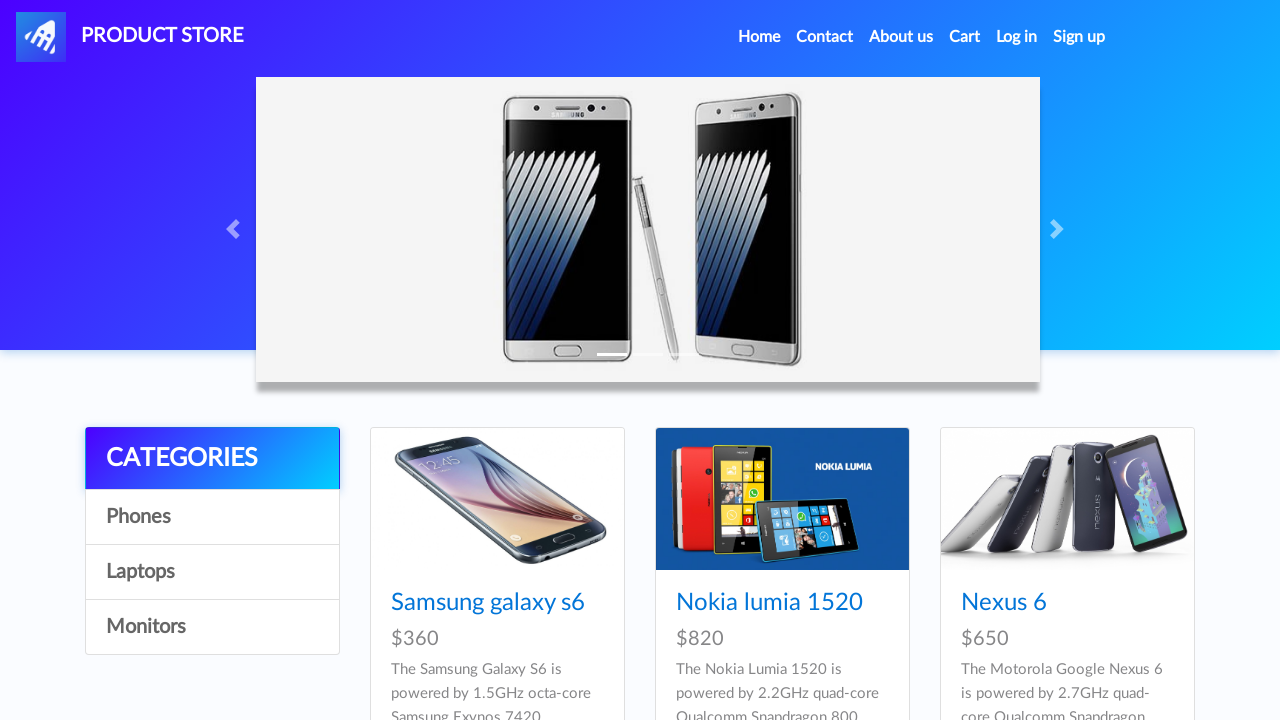

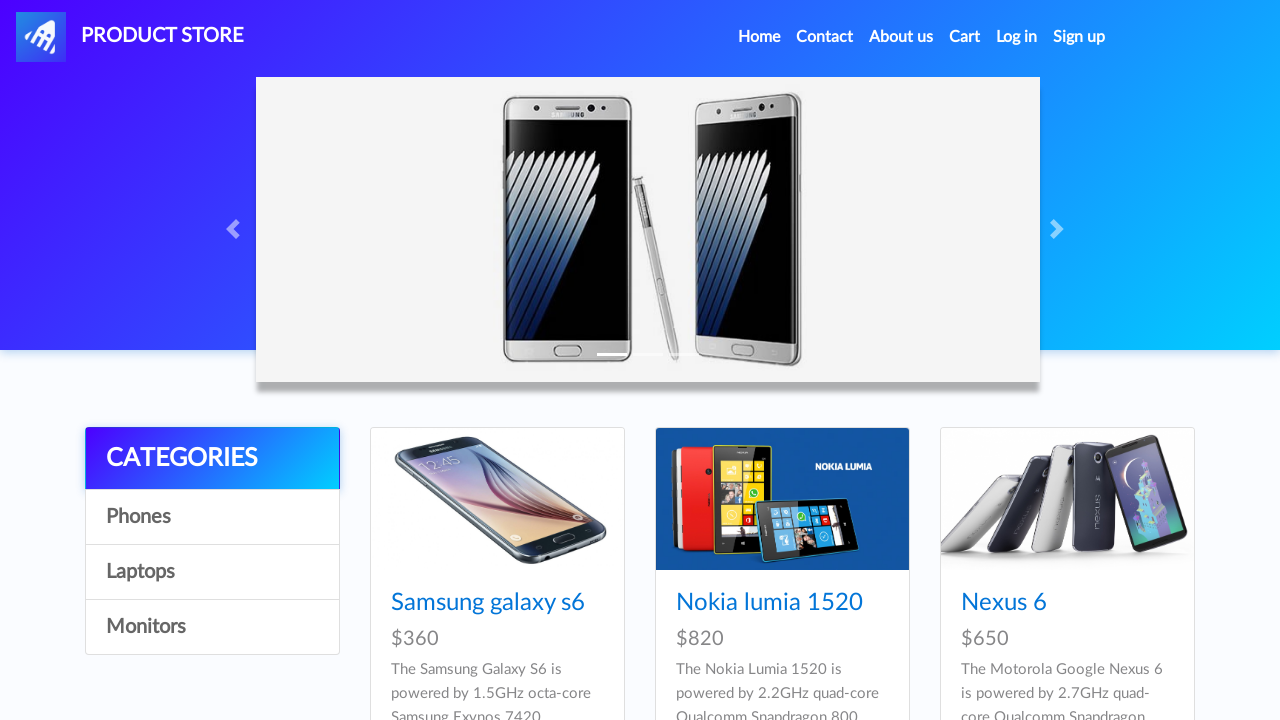